Tests dynamic table functionality by inputting JSON data, refreshing the table, and verifying that the table displays the correct data

Starting URL: https://testpages.herokuapp.com/styled/tag/dynamic-table.html

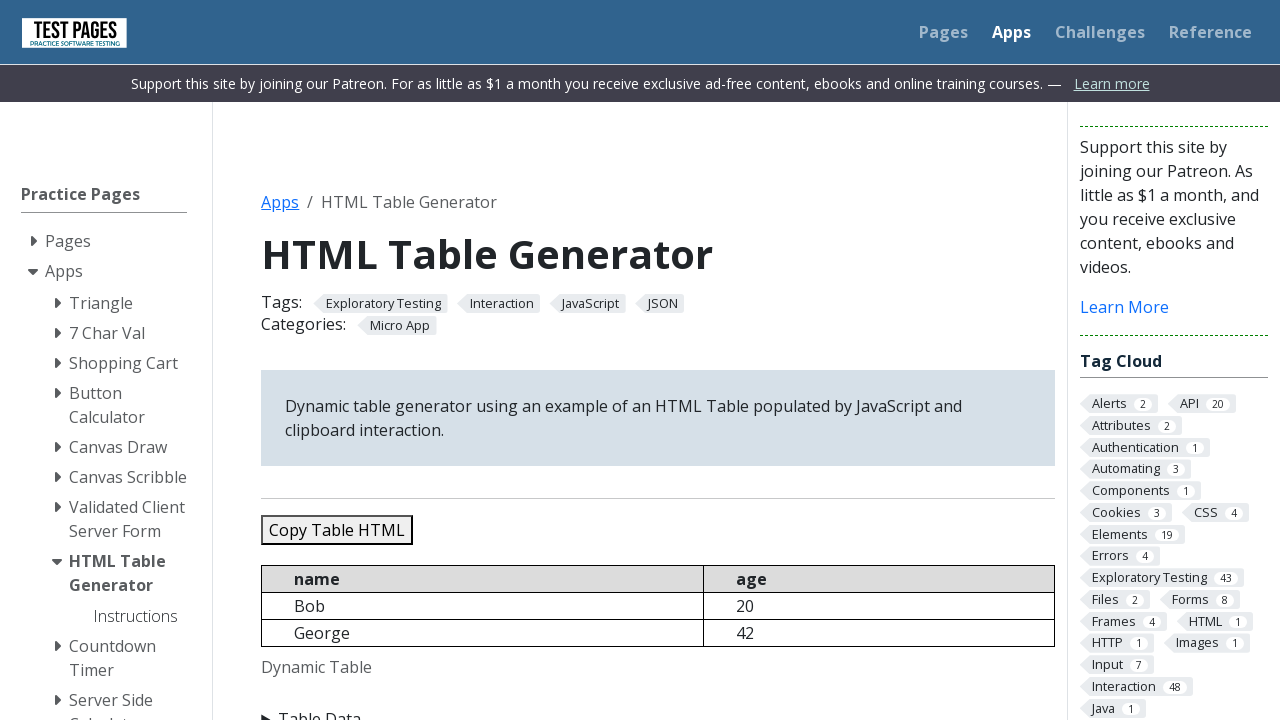

Clicked to expand the Table Data section at (658, 708) on xpath=//details//summary[text()='Table Data']
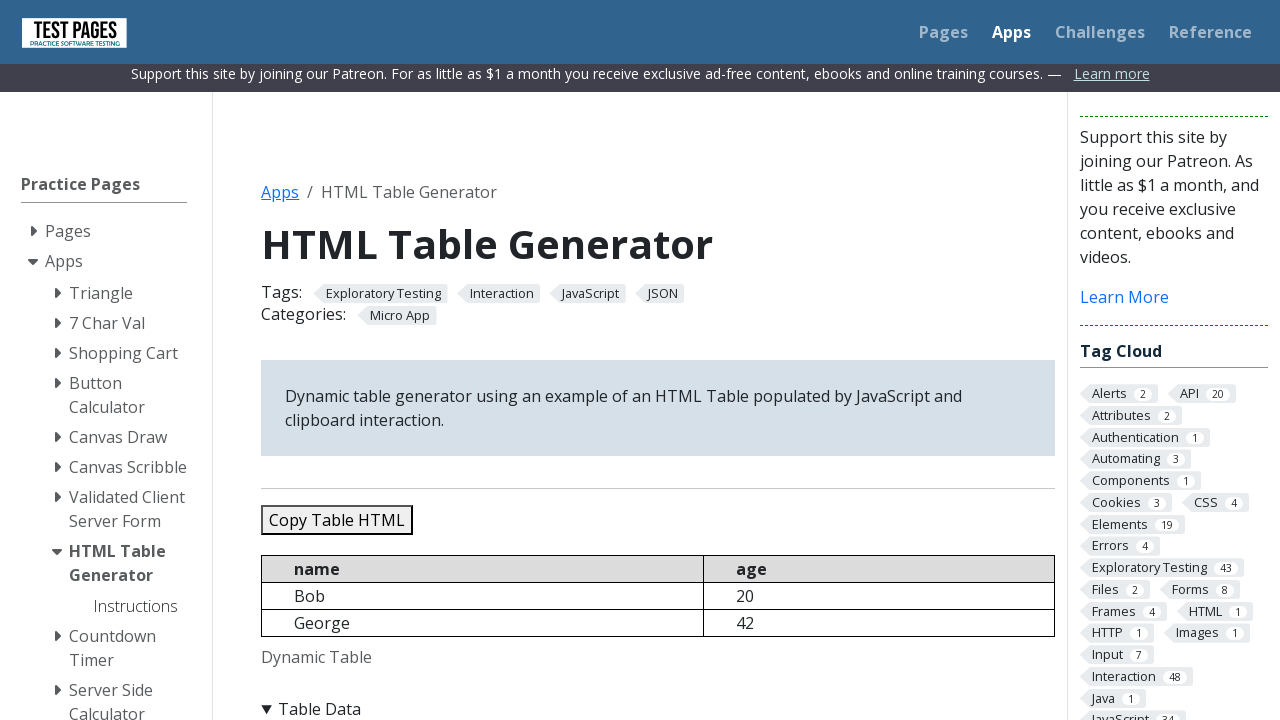

Cleared the JSON data textarea on //textarea[@id='jsondata']
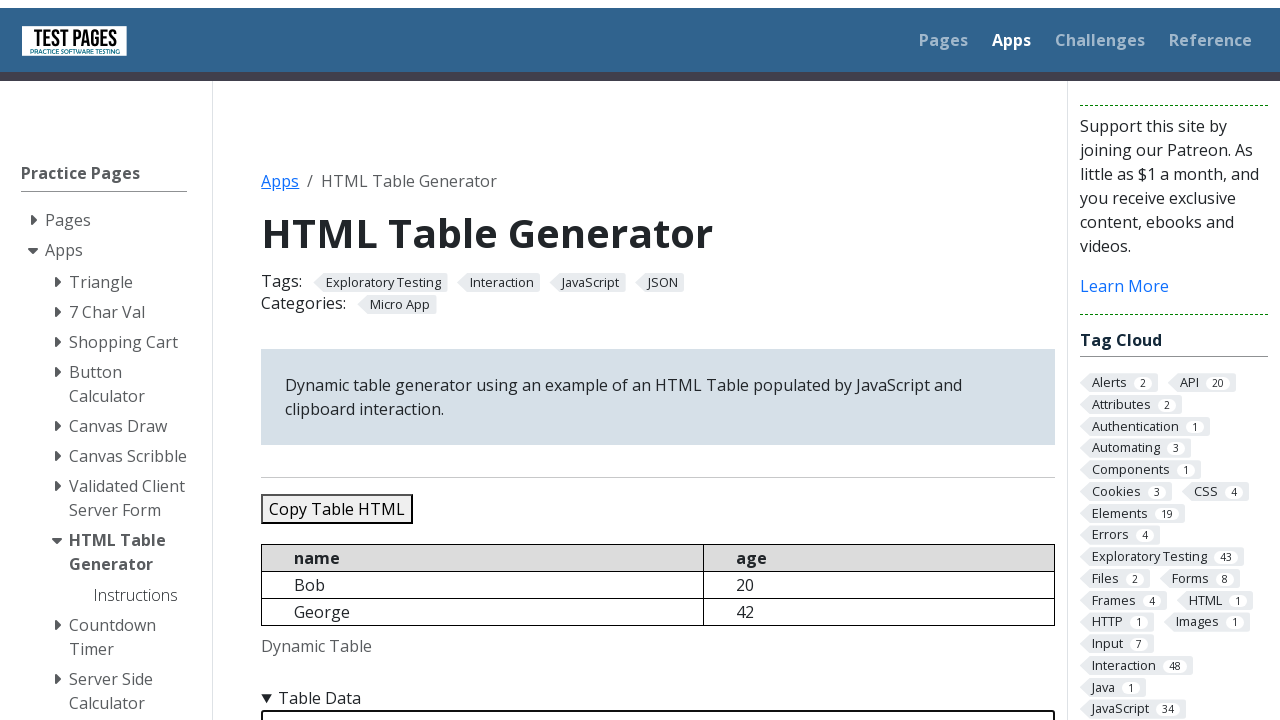

Filled JSON data textarea with test data containing 5 records on #jsondata
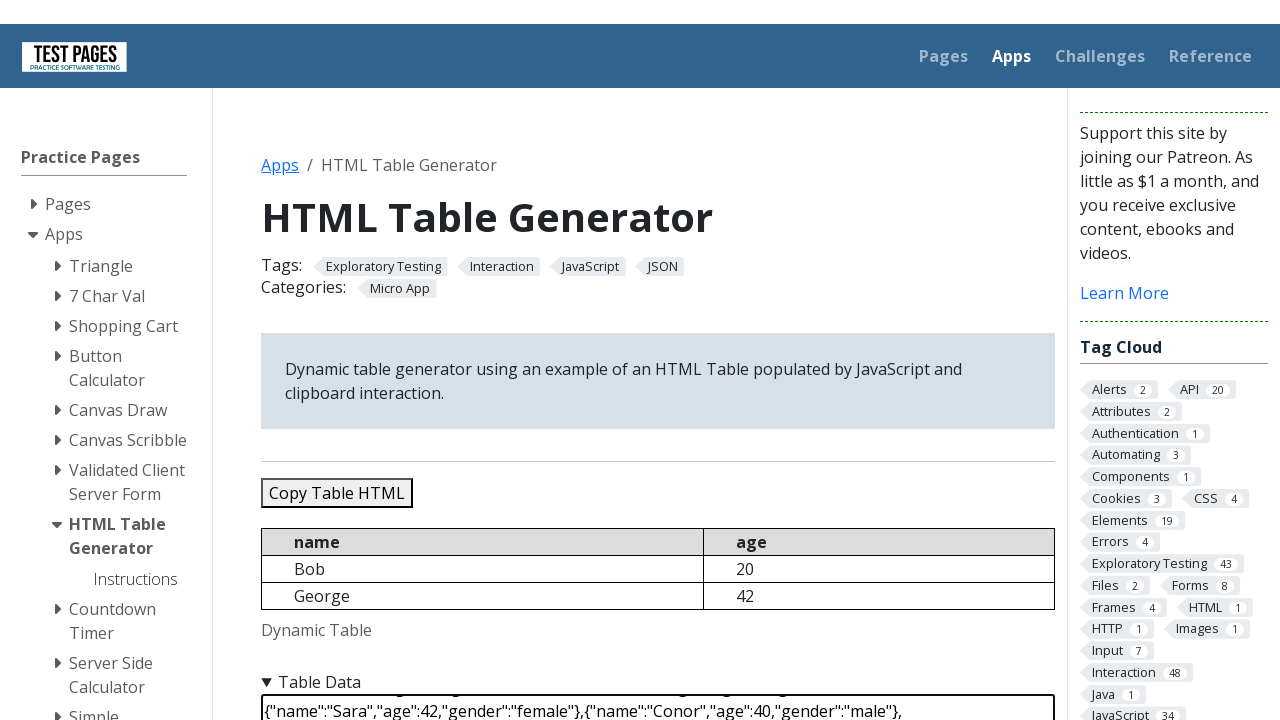

Clicked Refresh Table button at (359, 360) on xpath=//button[text()='Refresh Table']
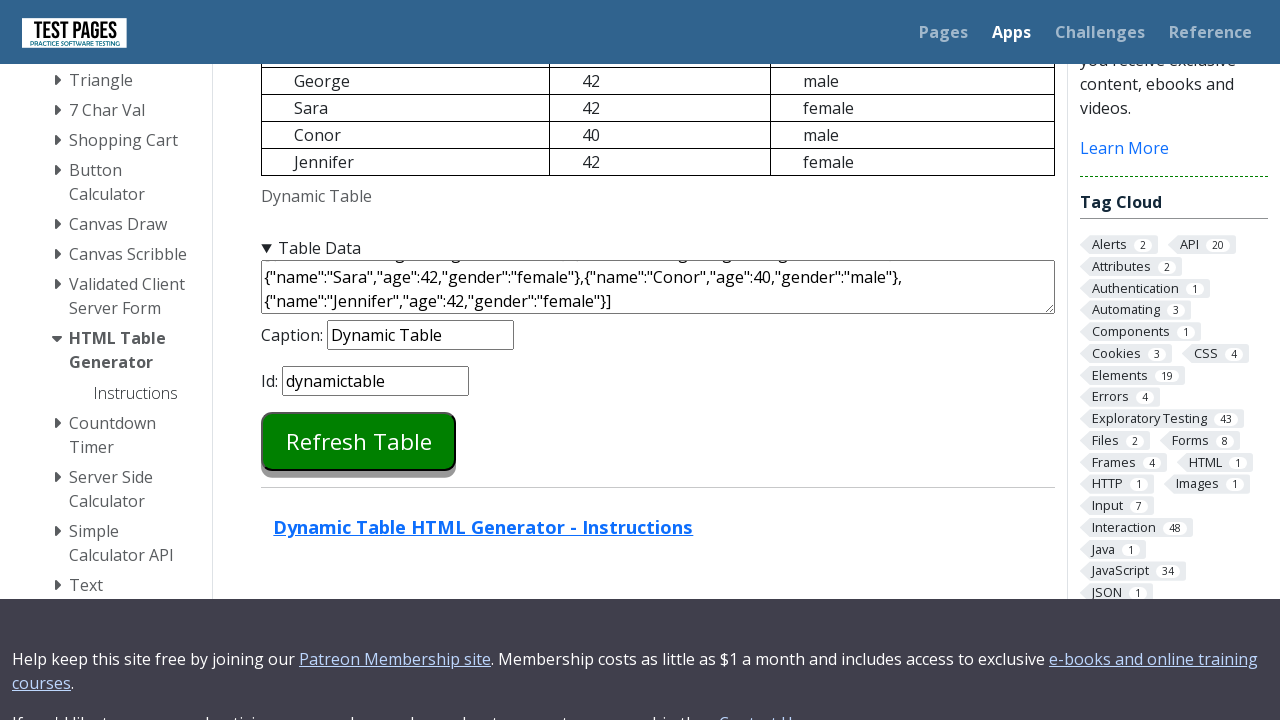

Table updated and Dynamic Table caption appeared
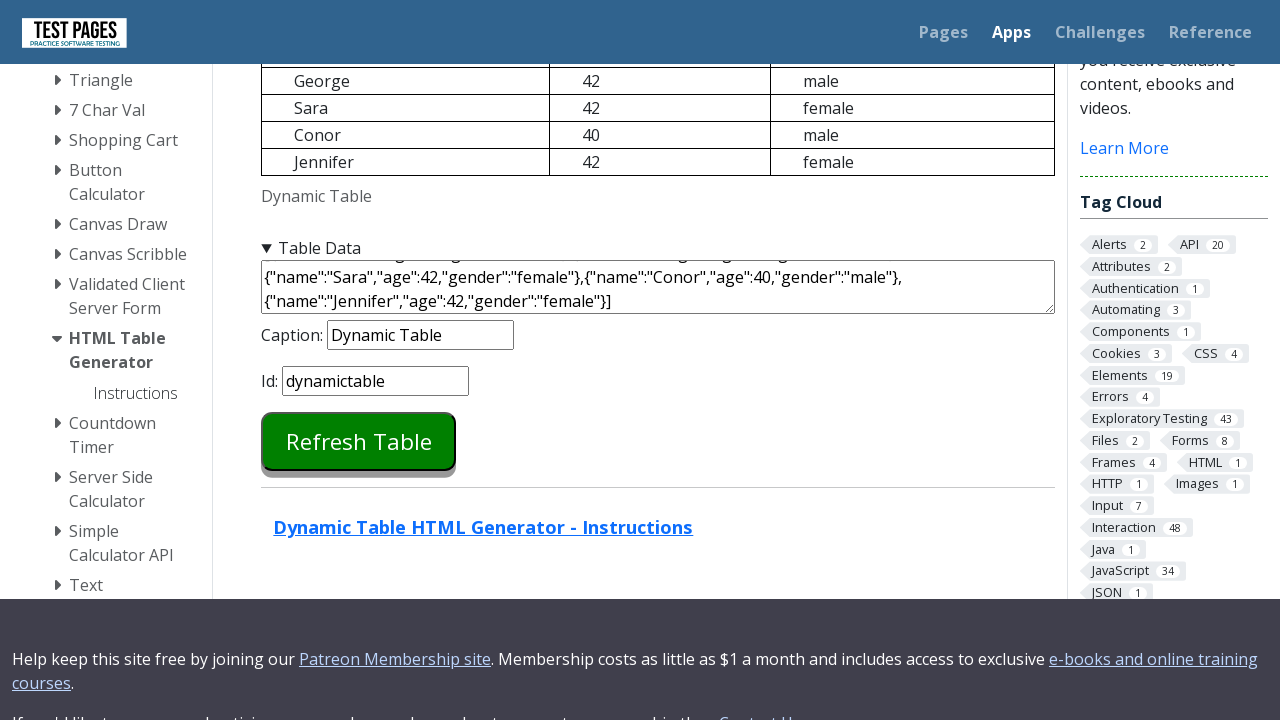

Retrieved all name cells from the dynamic table
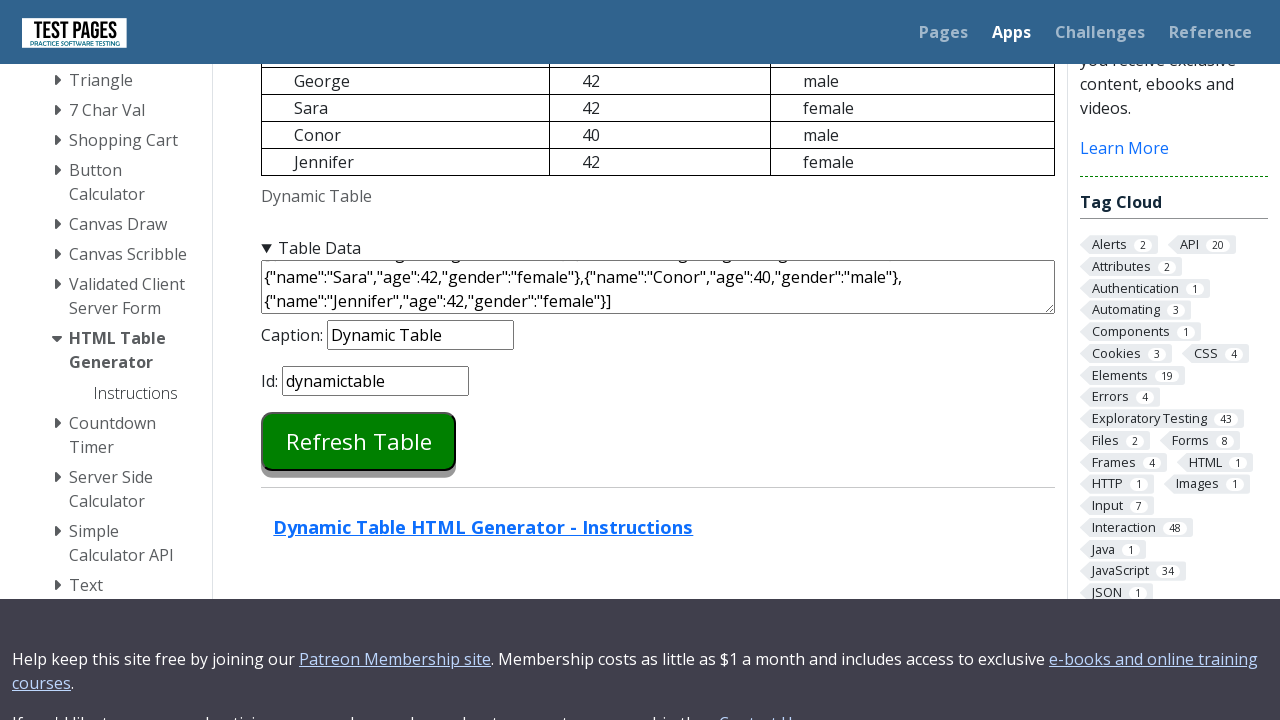

Retrieved all age cells from the dynamic table
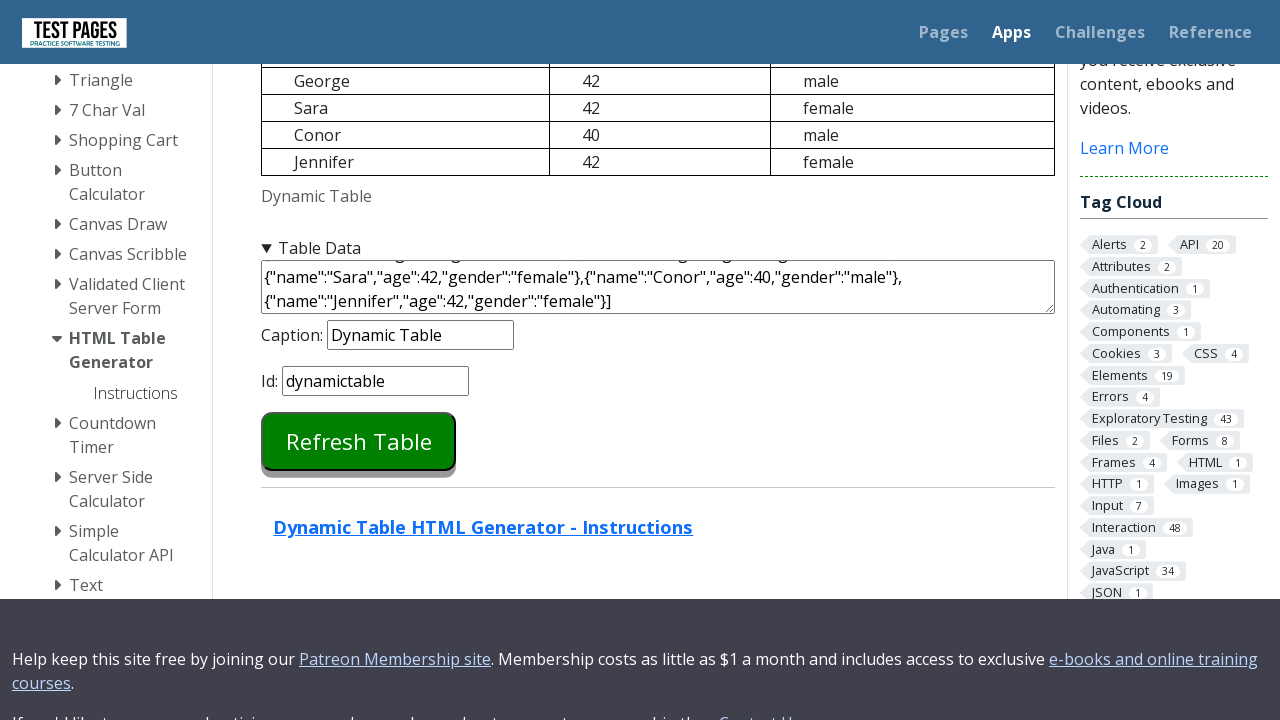

Retrieved all gender cells from the dynamic table
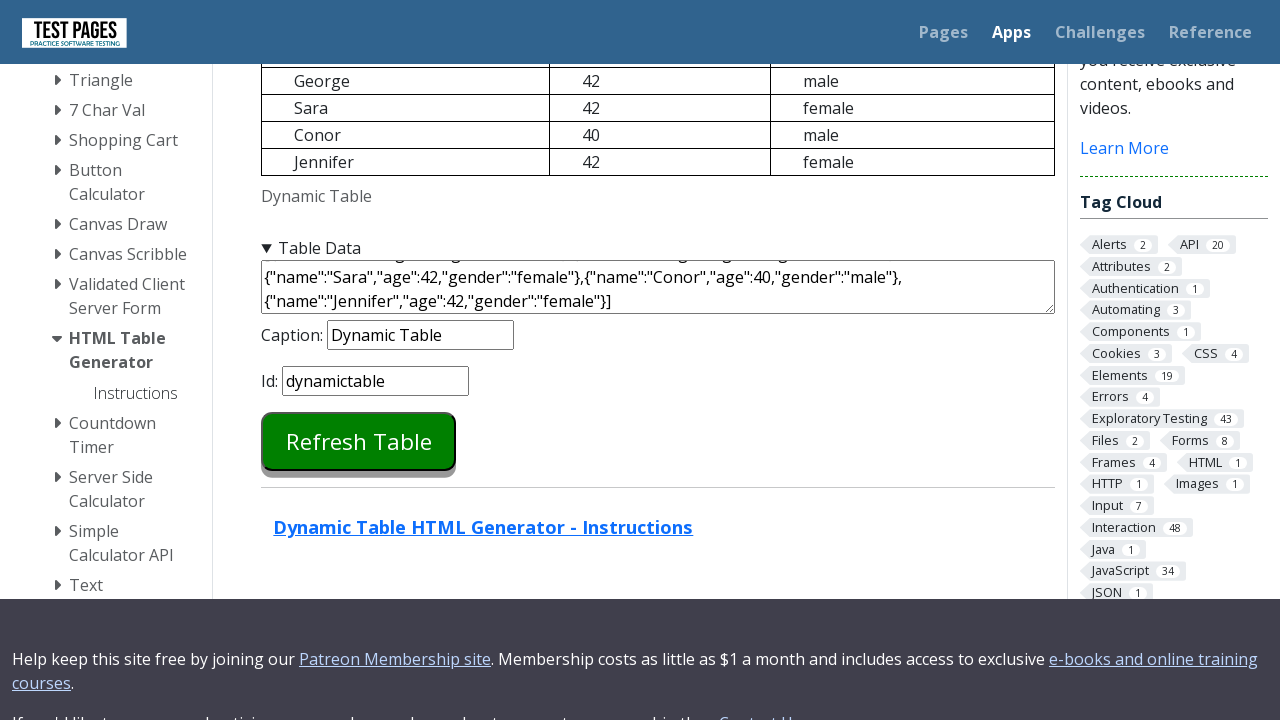

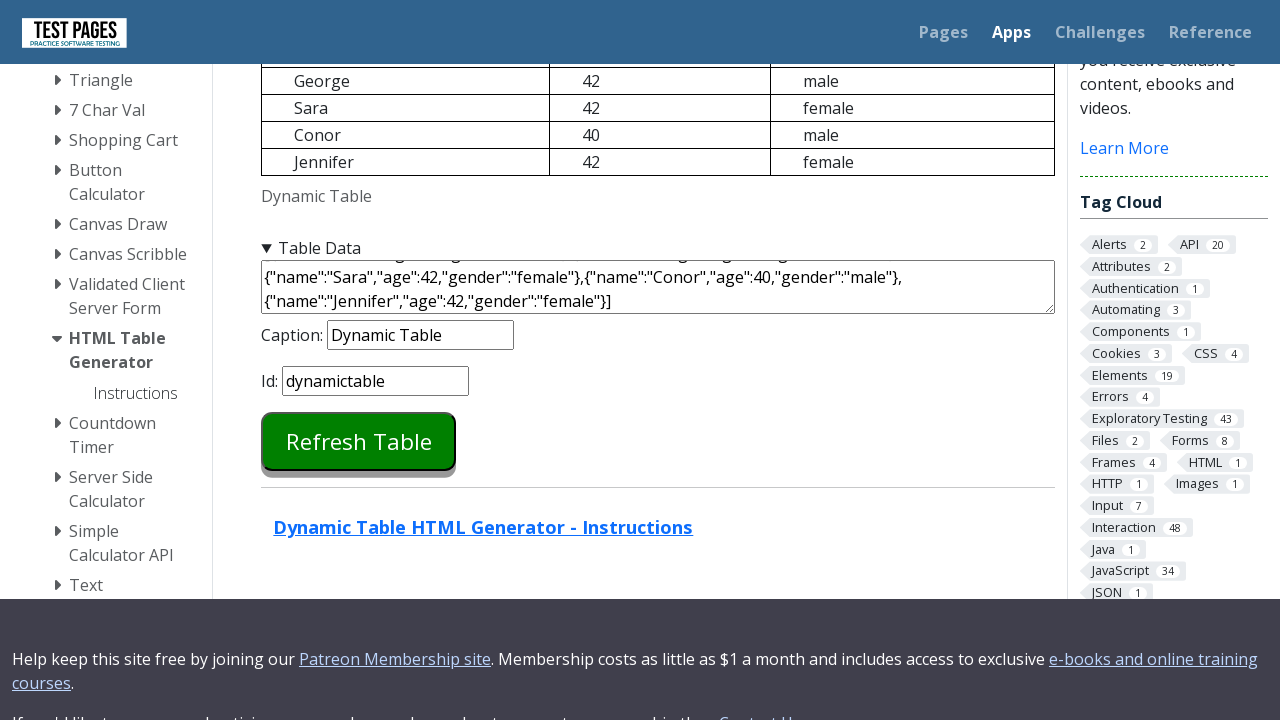